Clicks the Create Account button using relative xpath with text selector

Starting URL: https://gmail.com

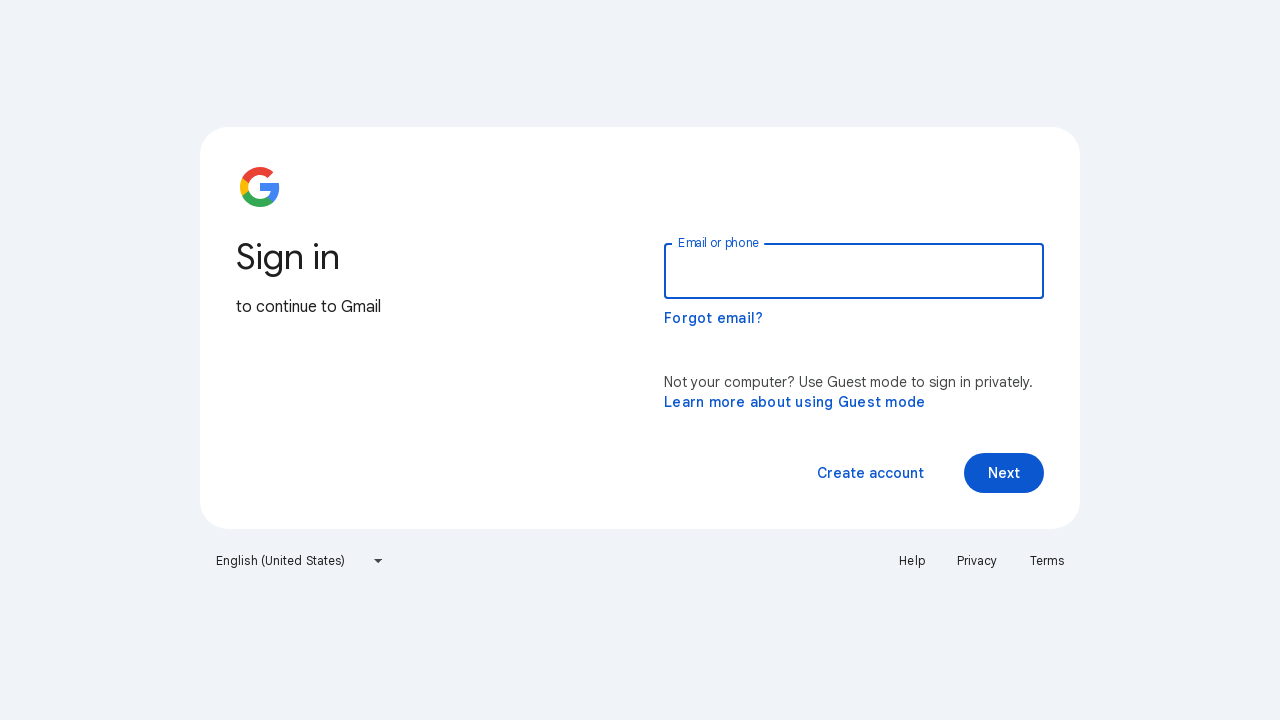

Clicked the Create Account button using relative xpath with text selector at (870, 473) on xpath=//span[text()='Create account']
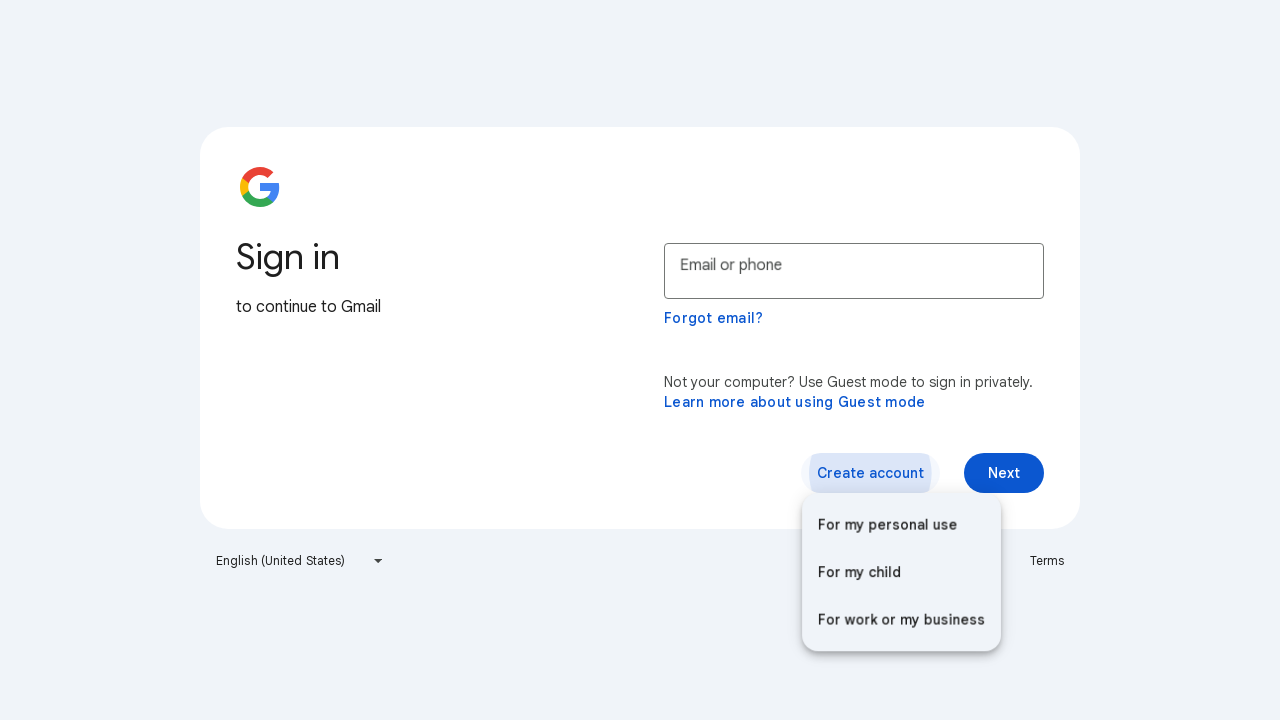

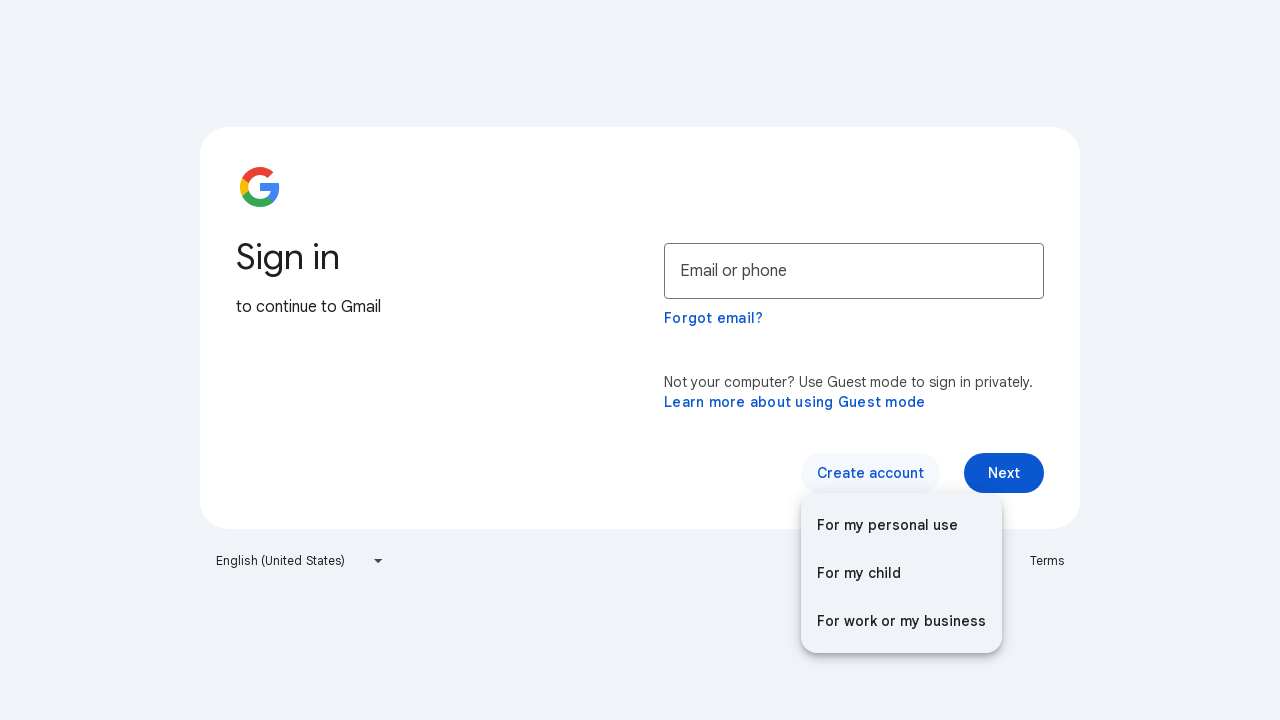